Tests sorting the Due column in table 2 using semantic class attributes, clicking the dues header and verifying ascending sort order.

Starting URL: http://the-internet.herokuapp.com/tables

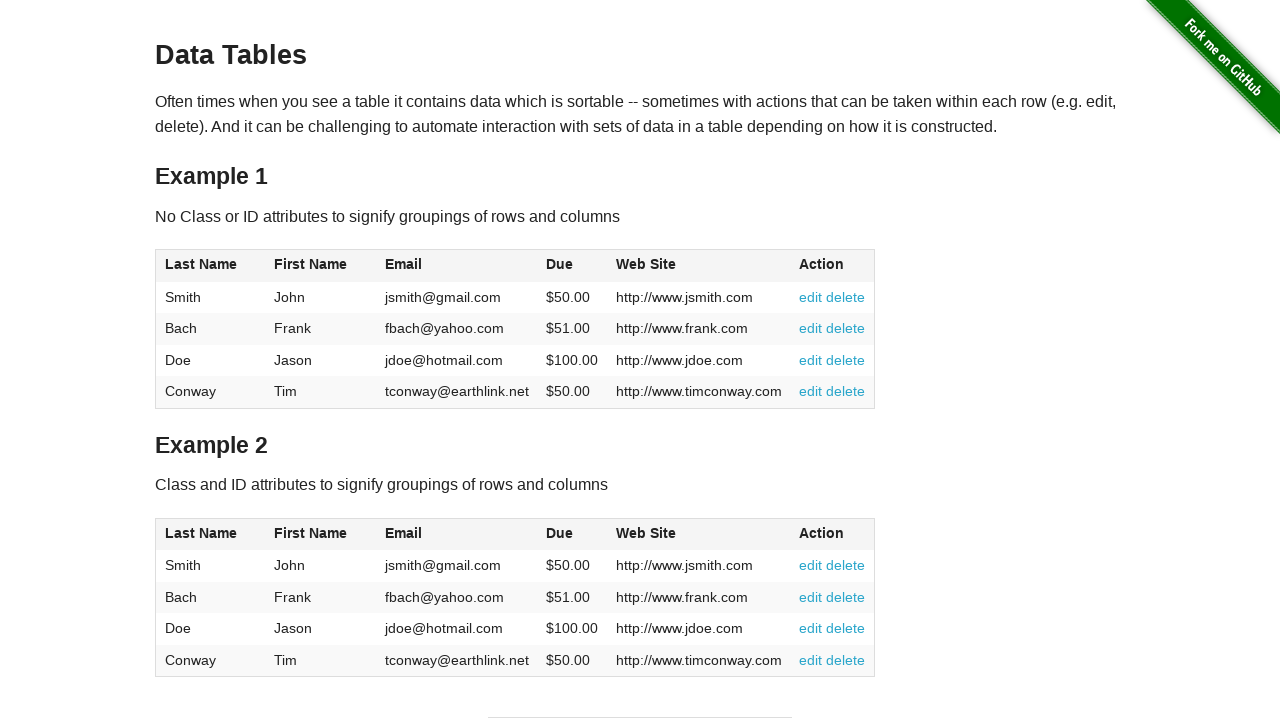

Clicked the Due column header in table 2 to sort at (560, 533) on #table2 thead .dues
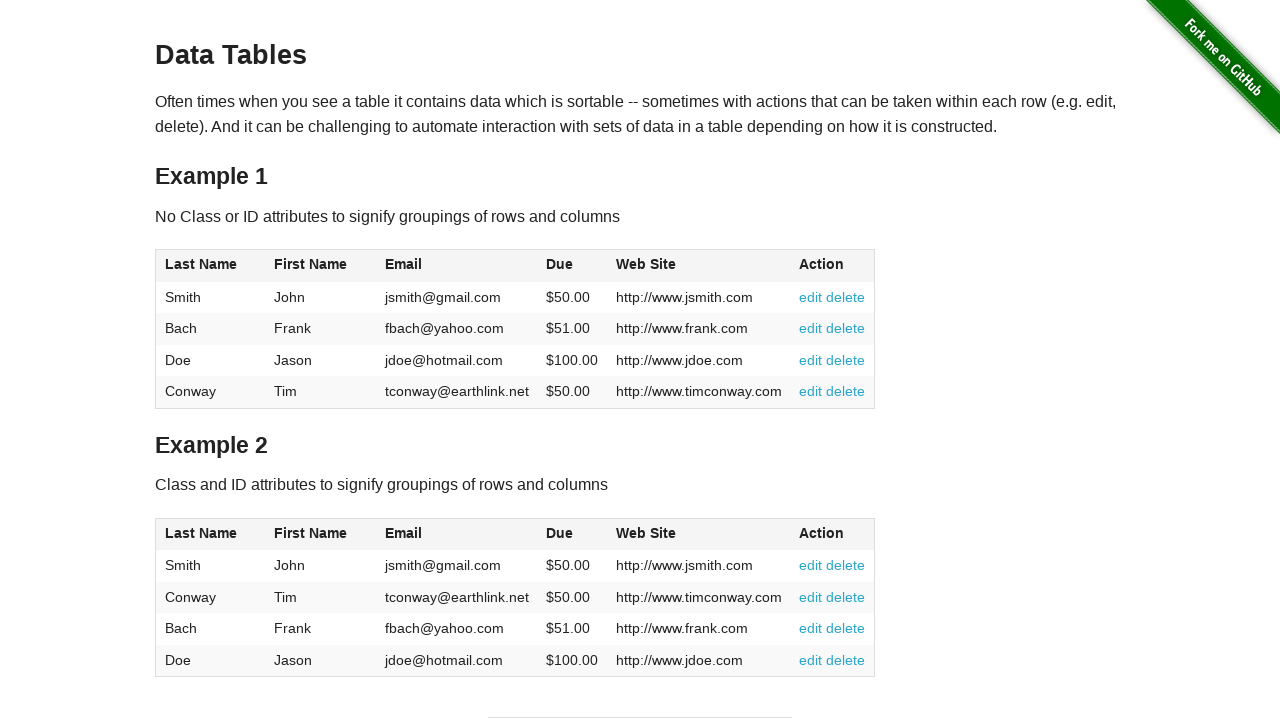

Verified Due values loaded in table 2 after sorting
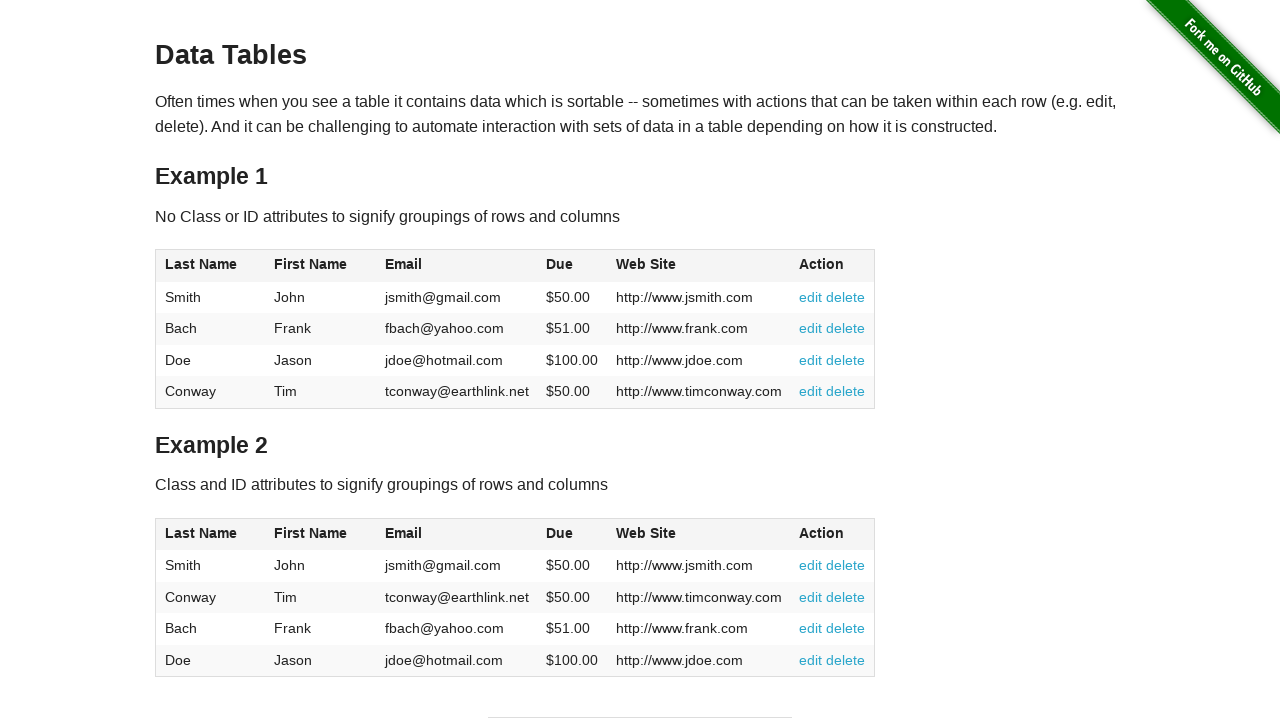

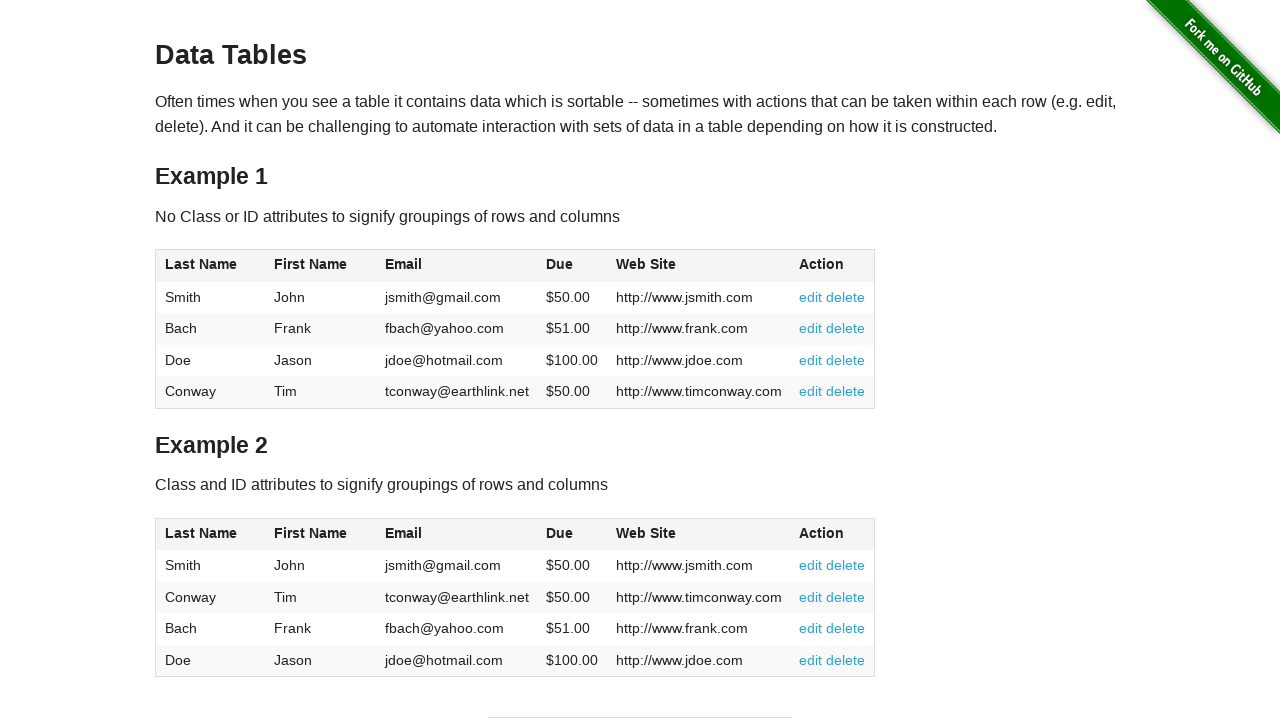